Navigates to Chess.com homepage and verifies the page loads successfully by waiting for the page content to be available.

Starting URL: https://www.chess.com/

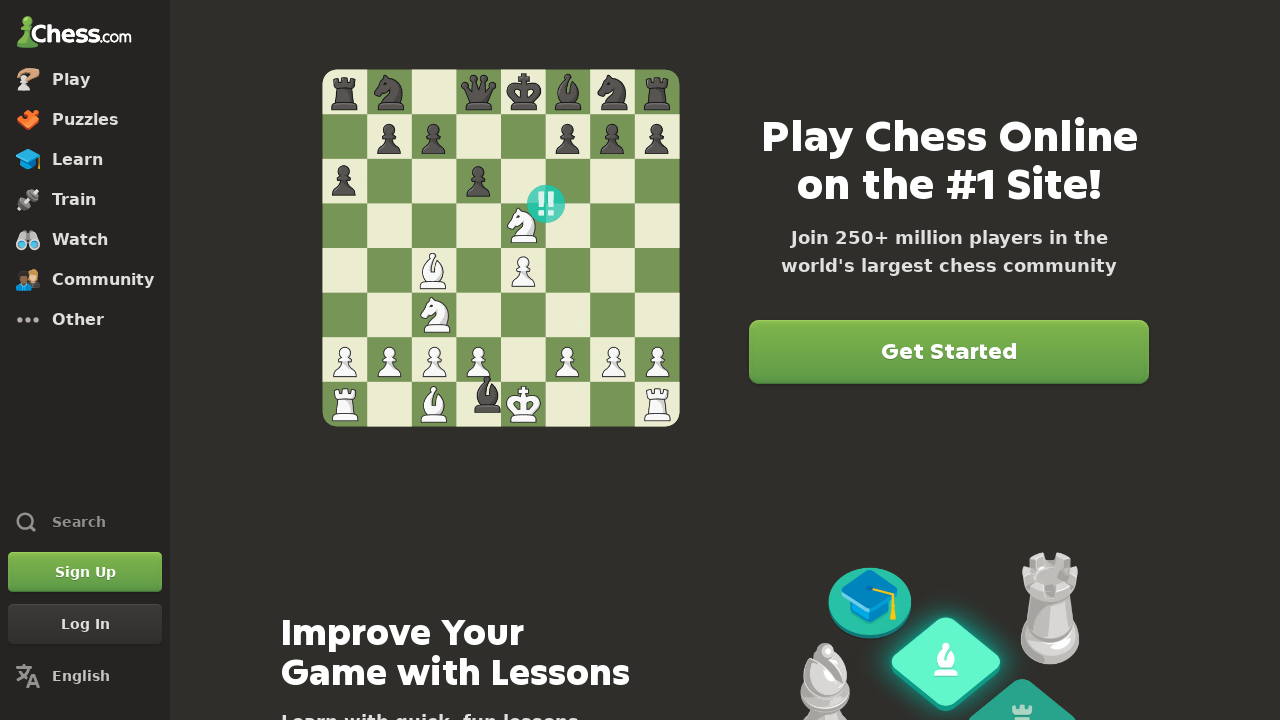

Navigated to Chess.com homepage
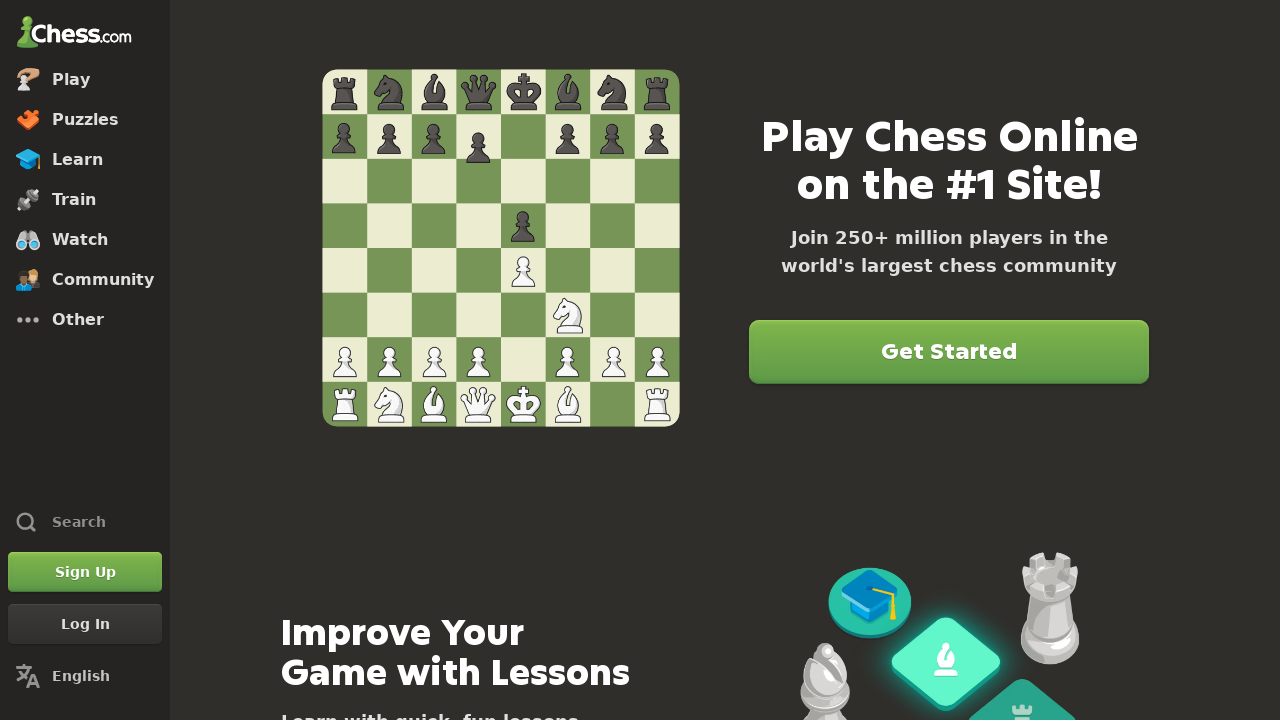

Page reached DOMContentLoaded state
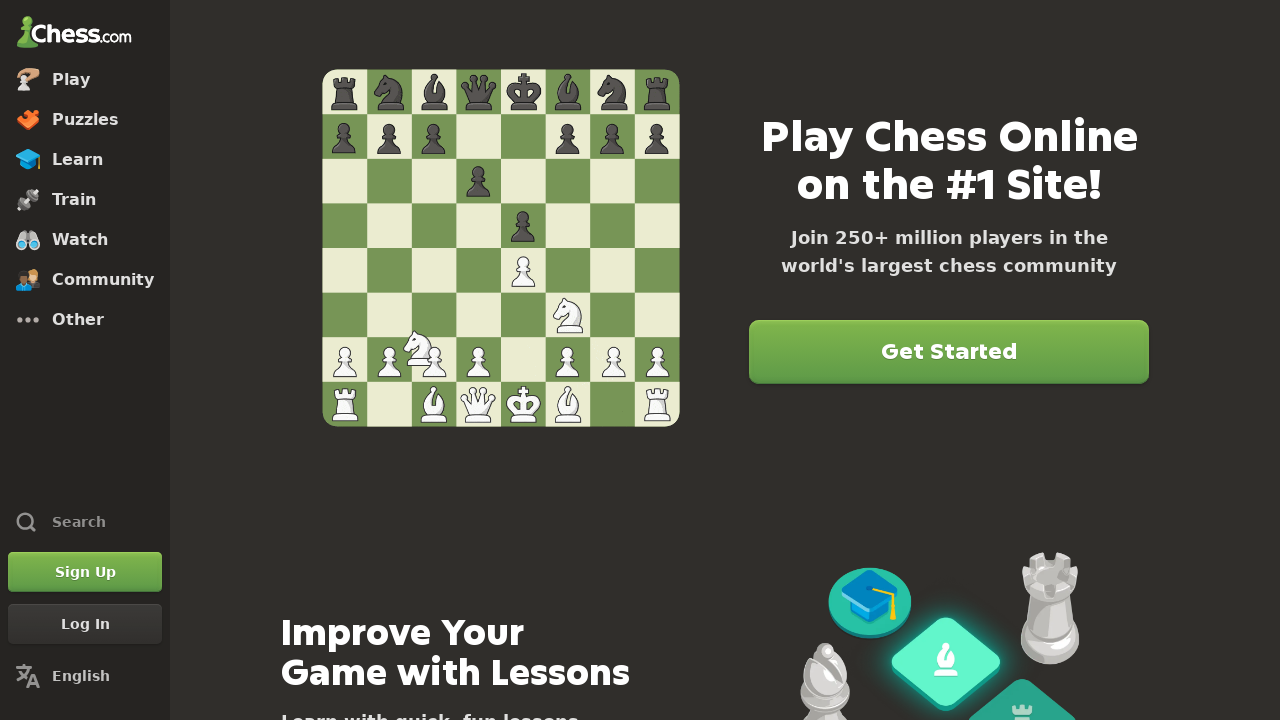

Body element is present and page content is available
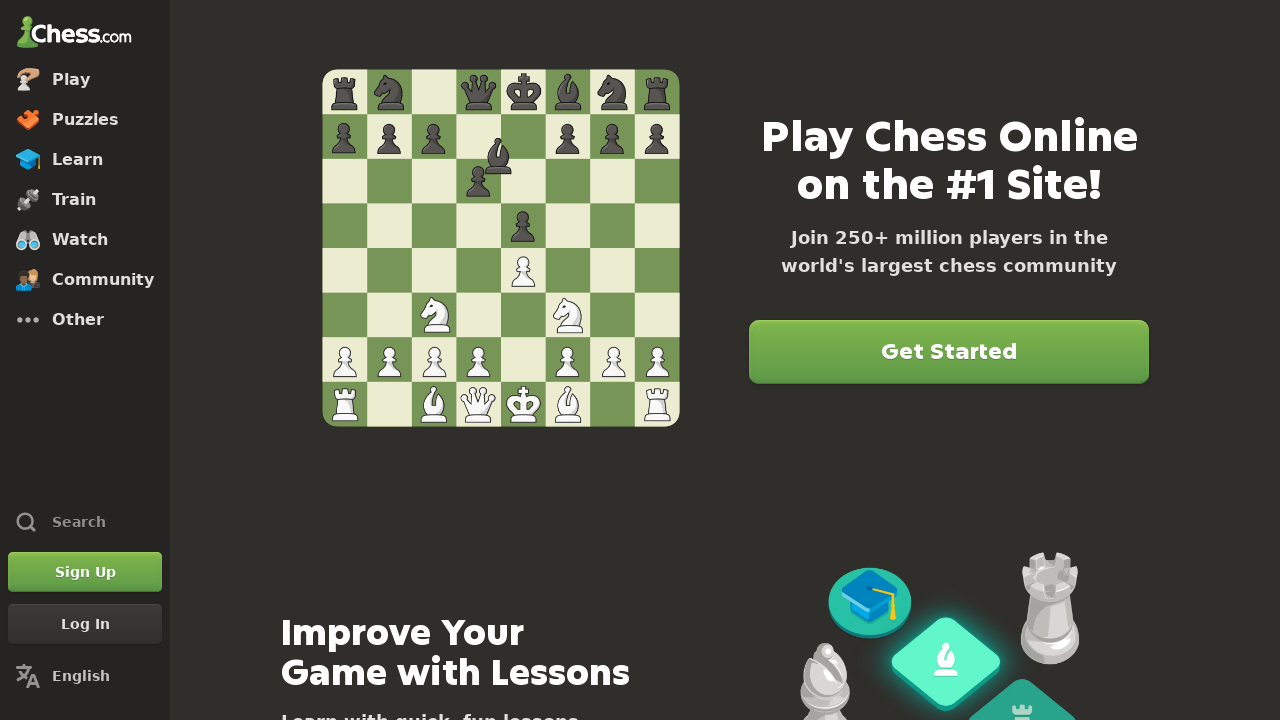

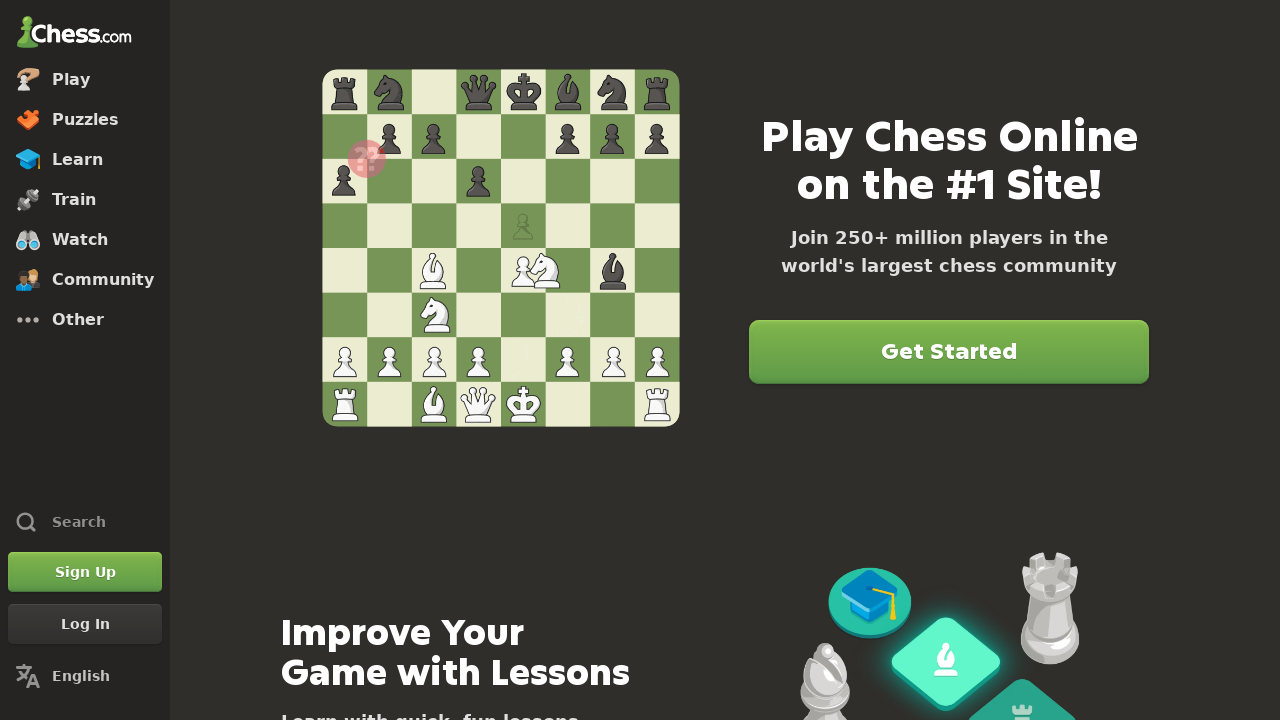